Tests table sorting functionality by clicking on the Veg/fruit column header and verifying that the table data becomes sorted alphabetically

Starting URL: https://rahulshettyacademy.com/seleniumPractise/#/offers

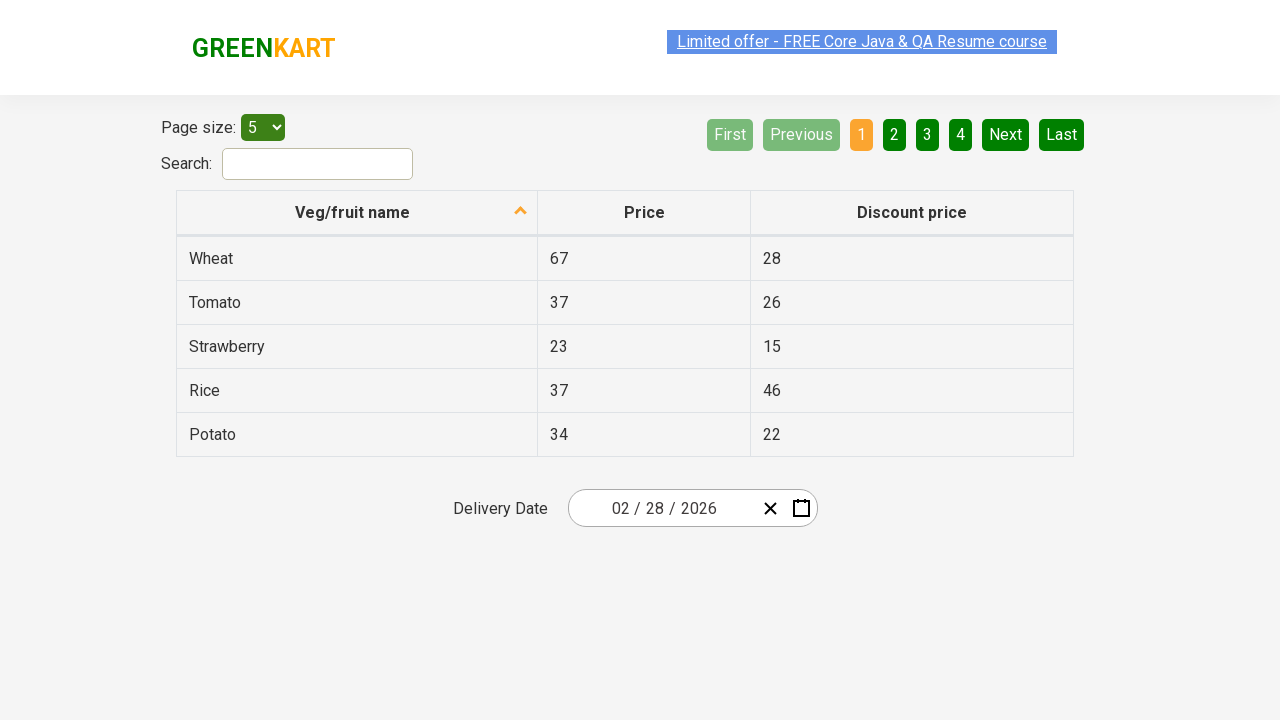

Clicked on Veg/fruit column header to sort table at (357, 213) on th[role='columnheader'][aria-label*='Veg/fruit']
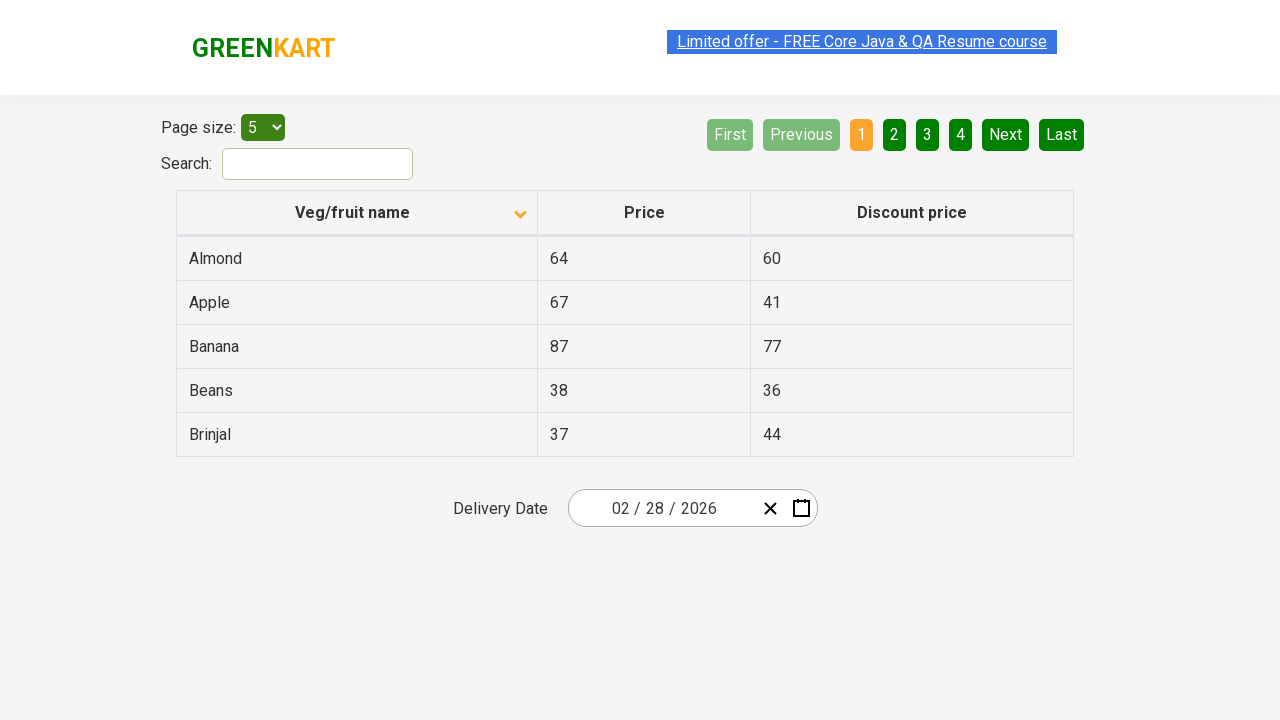

Table updated after sorting - first column elements loaded
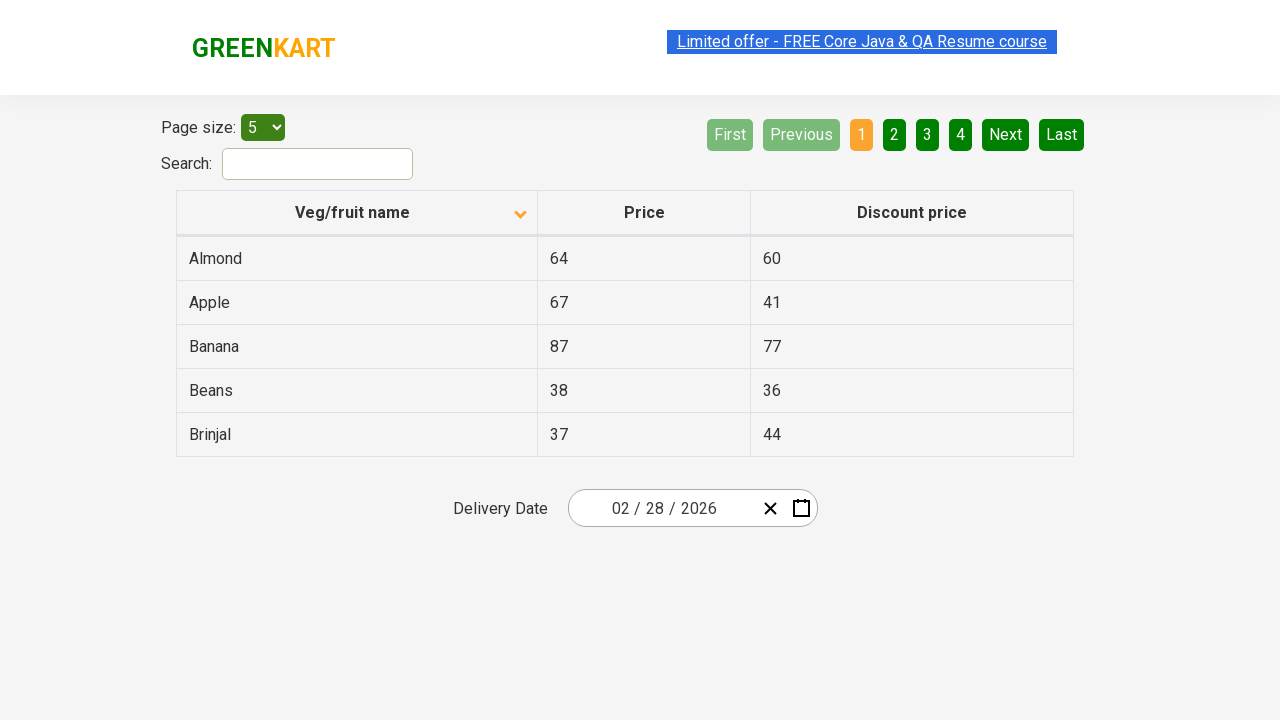

Retrieved all first column table elements
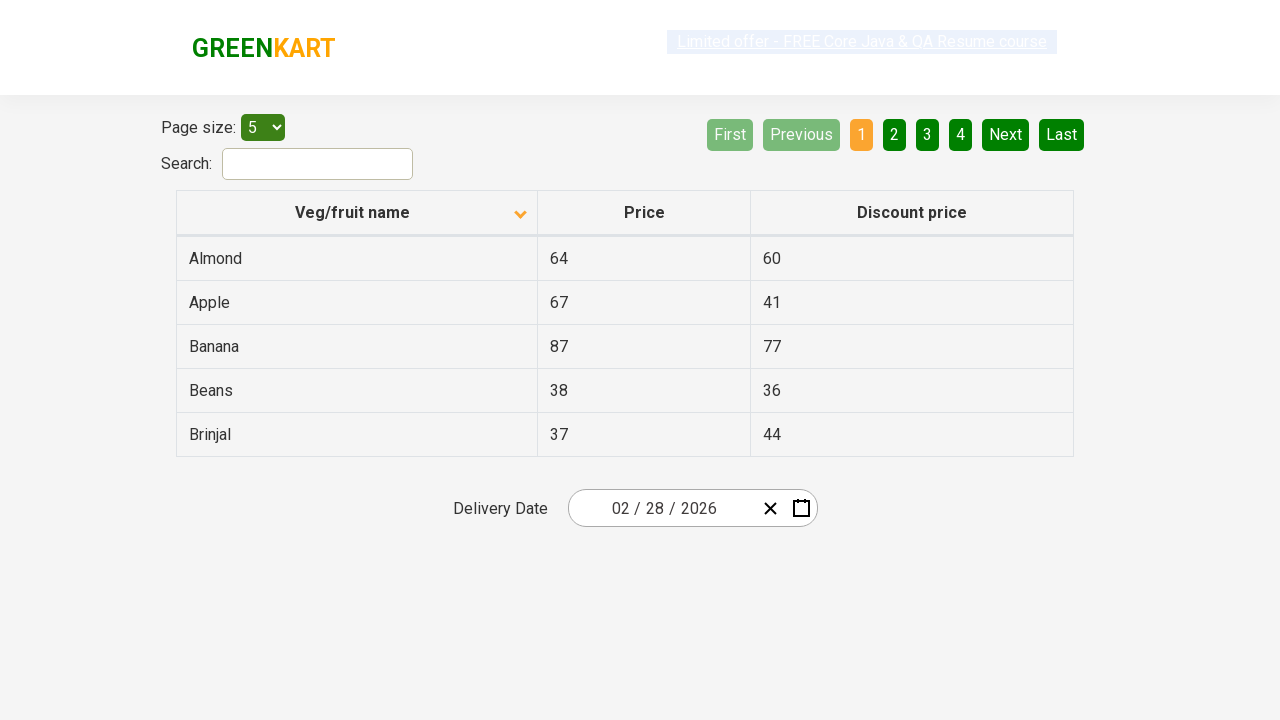

Extracted text content from all first column elements
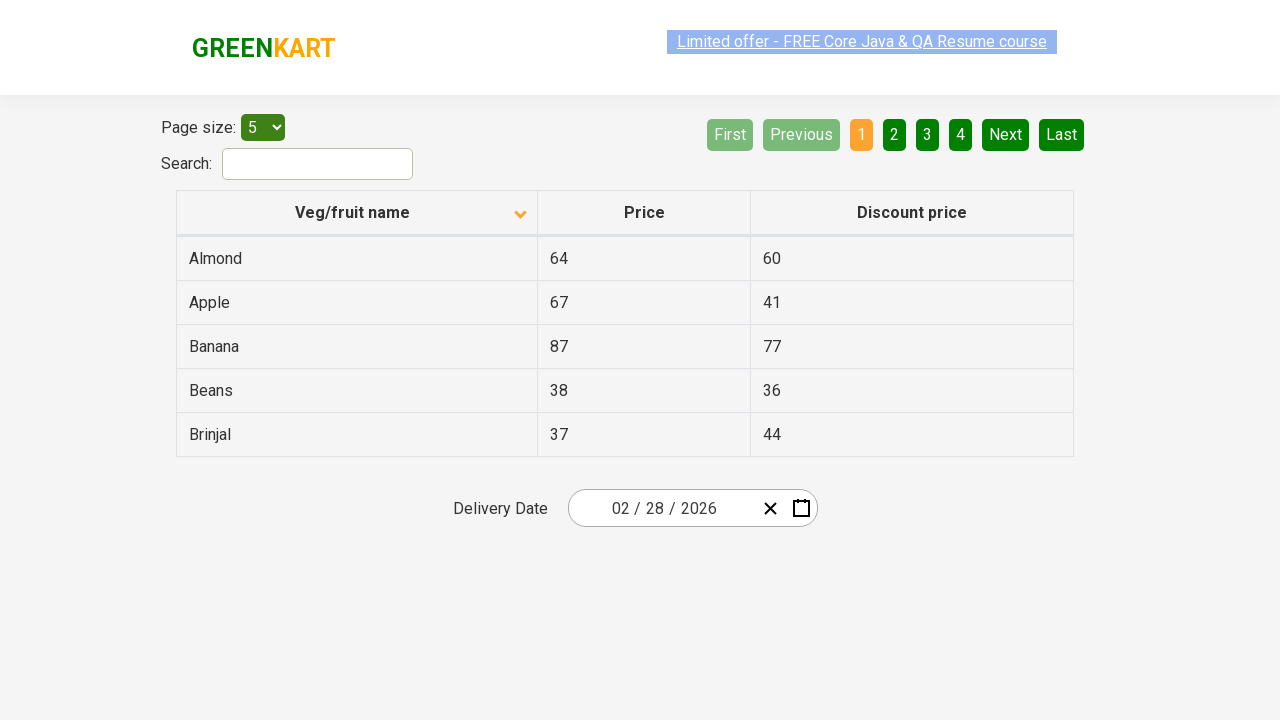

Verified table data is sorted alphabetically
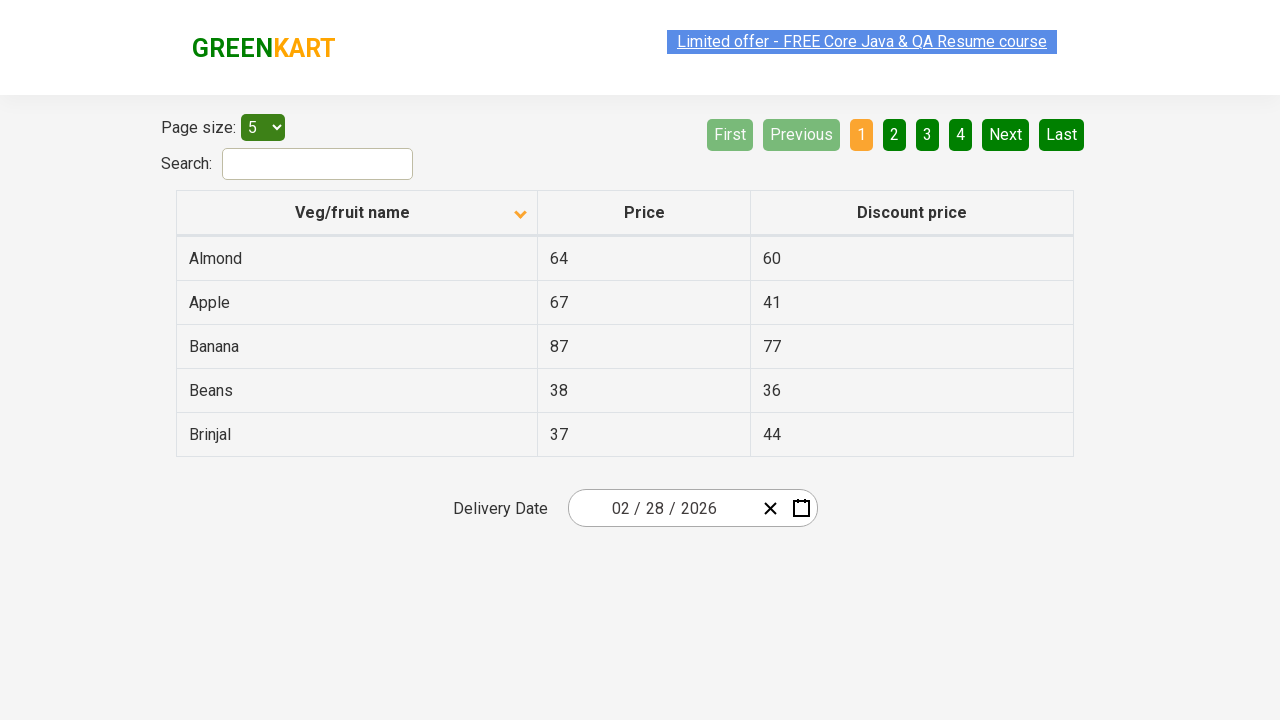

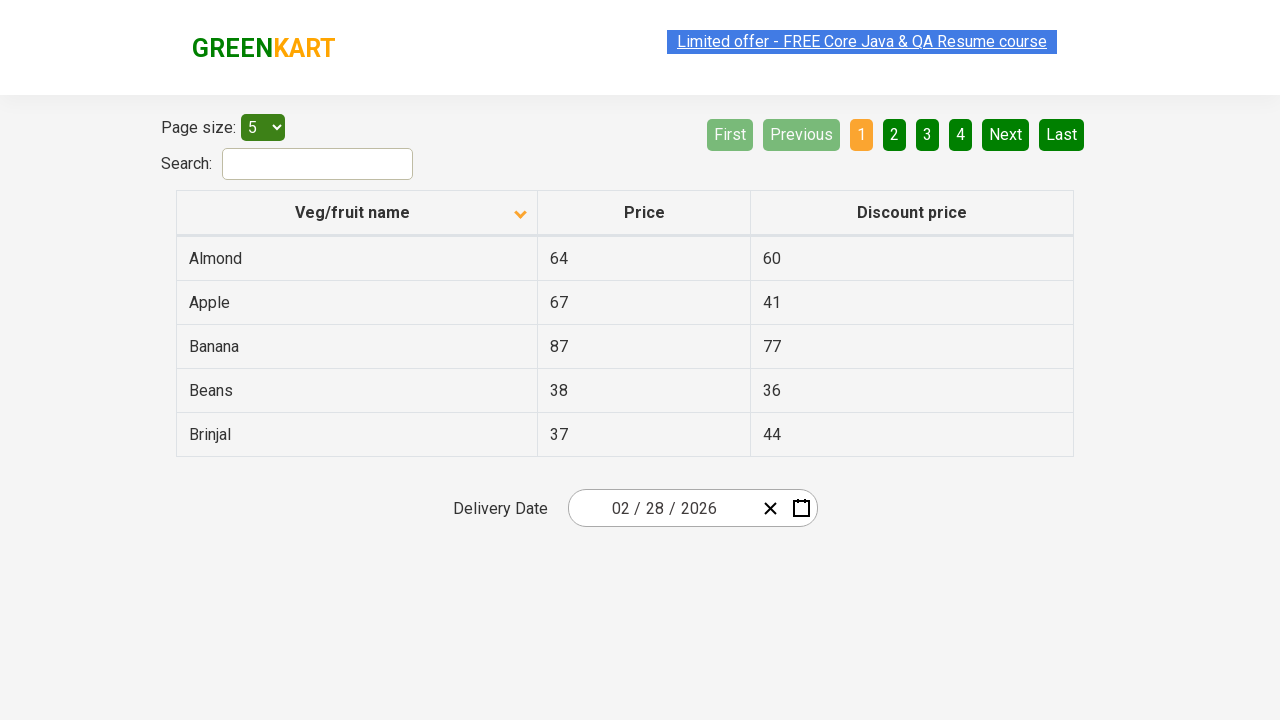